Tests a practice form by filling out various input fields including name, email, gender radio buttons, mobile number, date of birth, subjects, hobbies checkboxes, address, and submitting the form.

Starting URL: https://demoqa.com/automation-practice-form

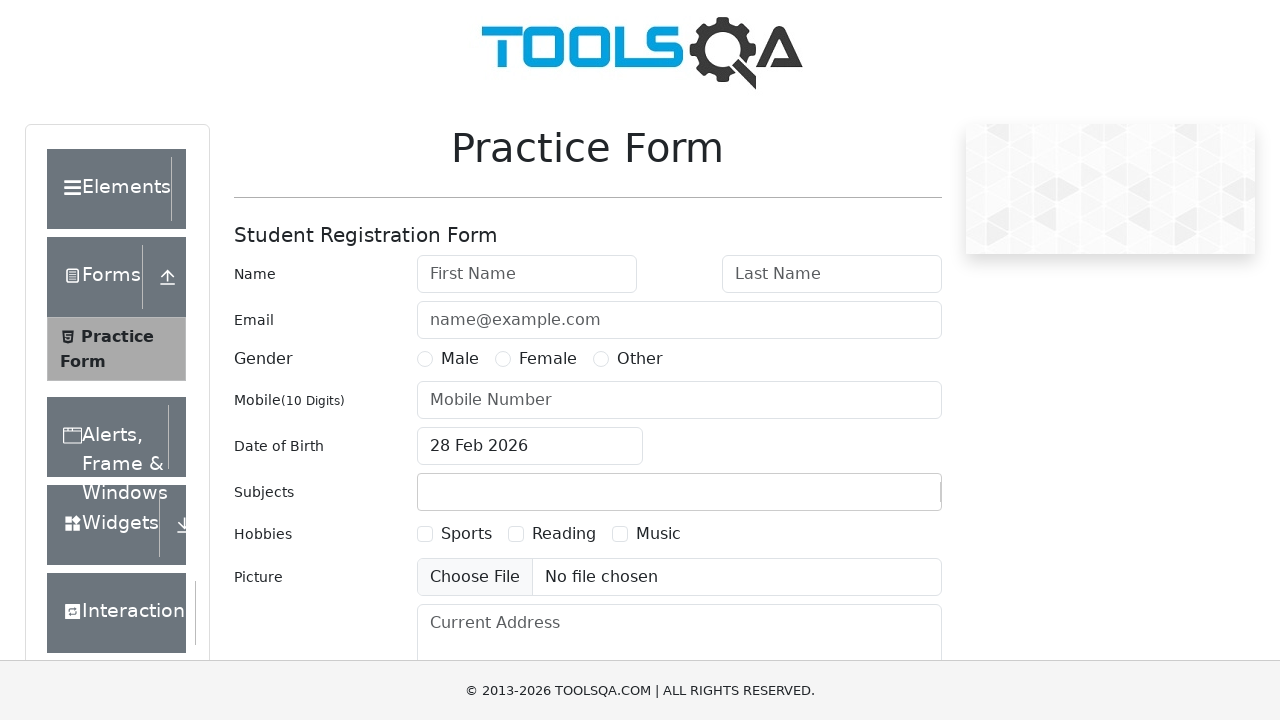

Filled first name with 'Jorge' on #firstName
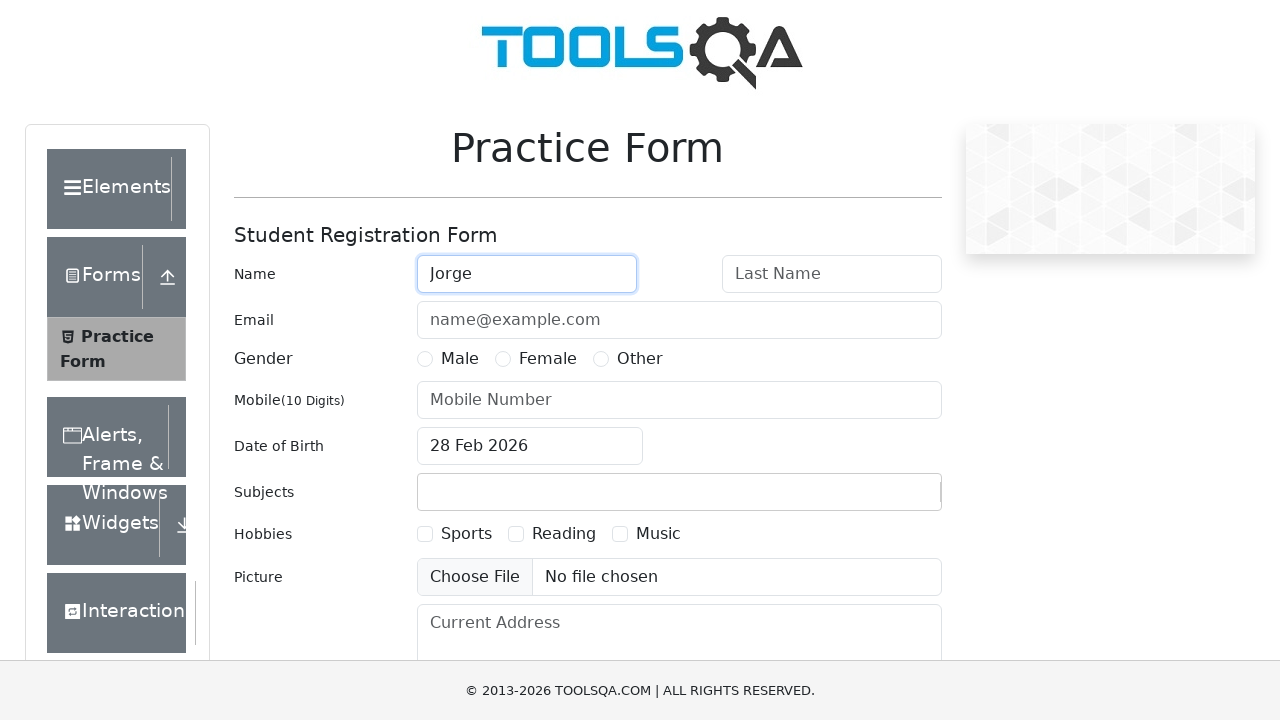

Filled last name with 'Fuentes' on #lastName
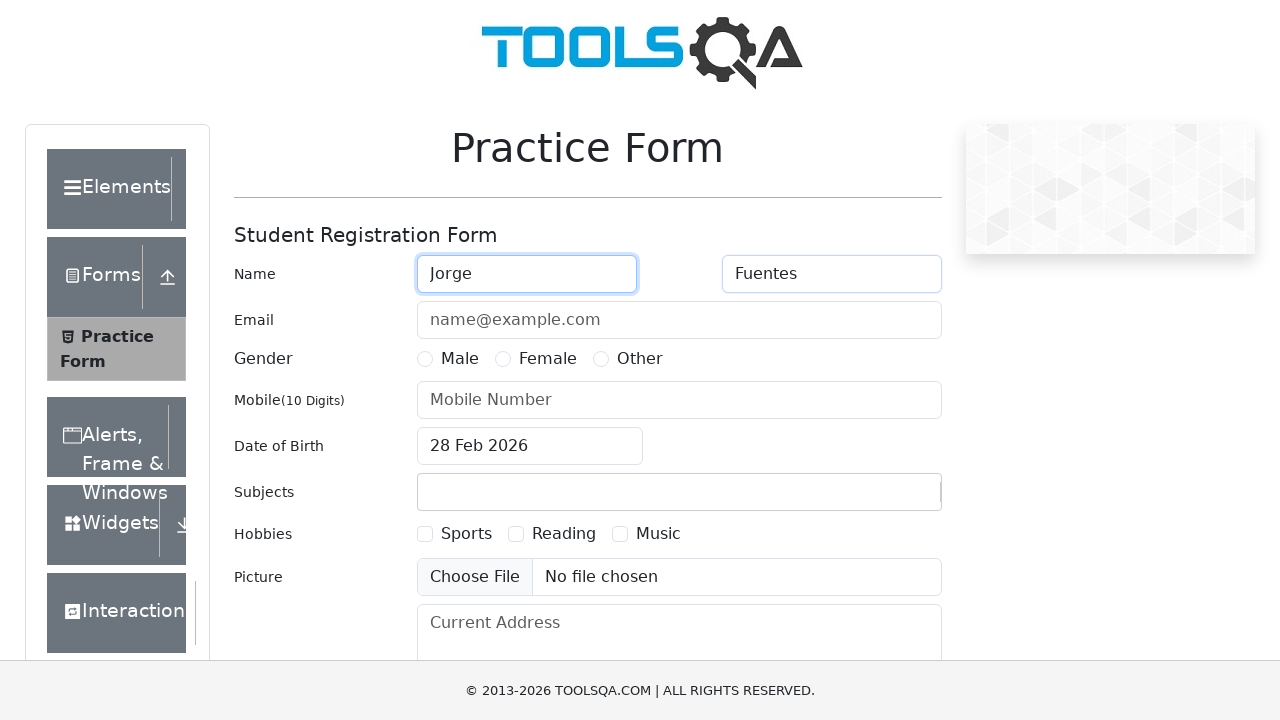

Filled email with 'fake@mail.com' on #userEmail
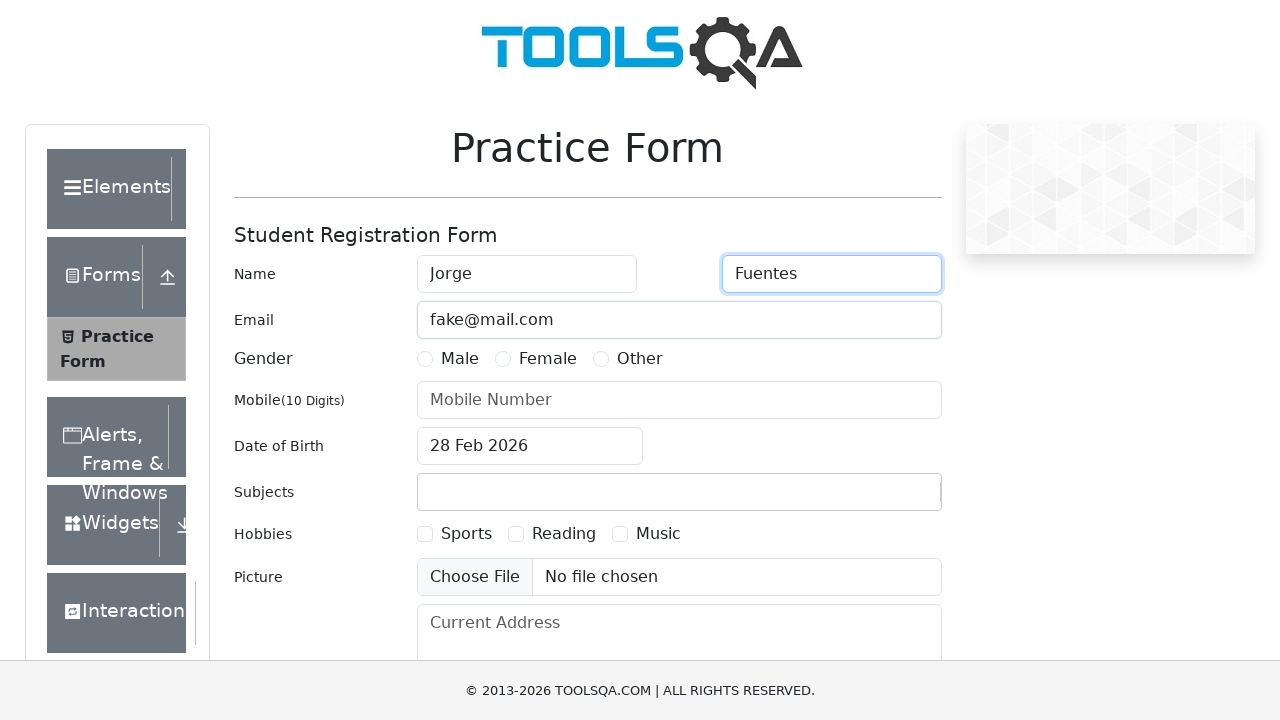

Clicked first gender radio button at (460, 359) on label[for='gender-radio-1']
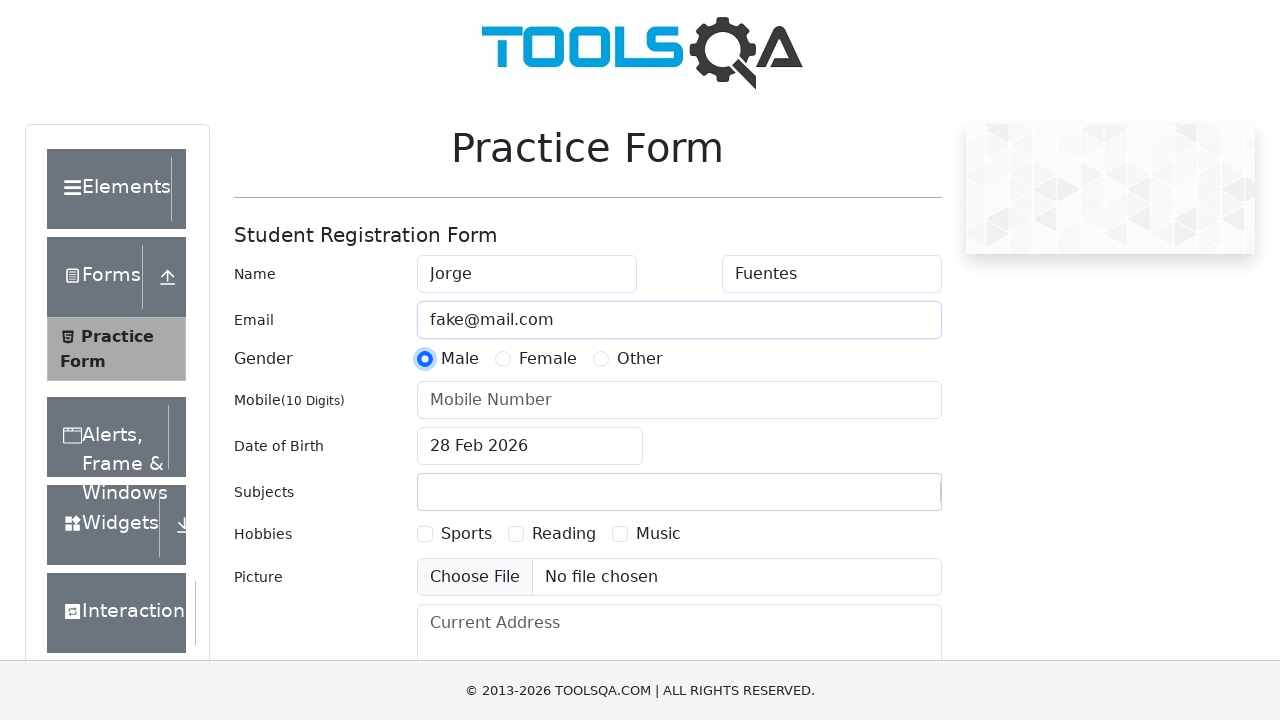

Clicked second gender radio button at (548, 359) on label[for='gender-radio-2']
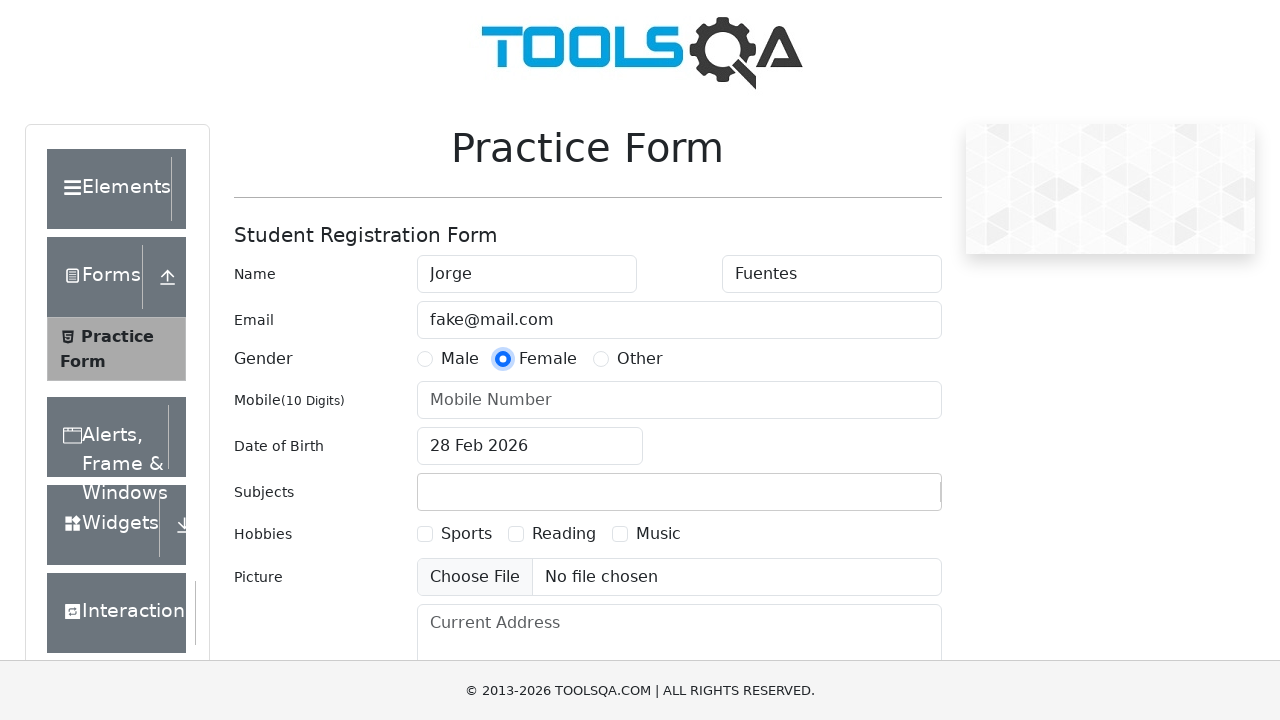

Clicked third gender radio button at (640, 359) on label[for='gender-radio-3']
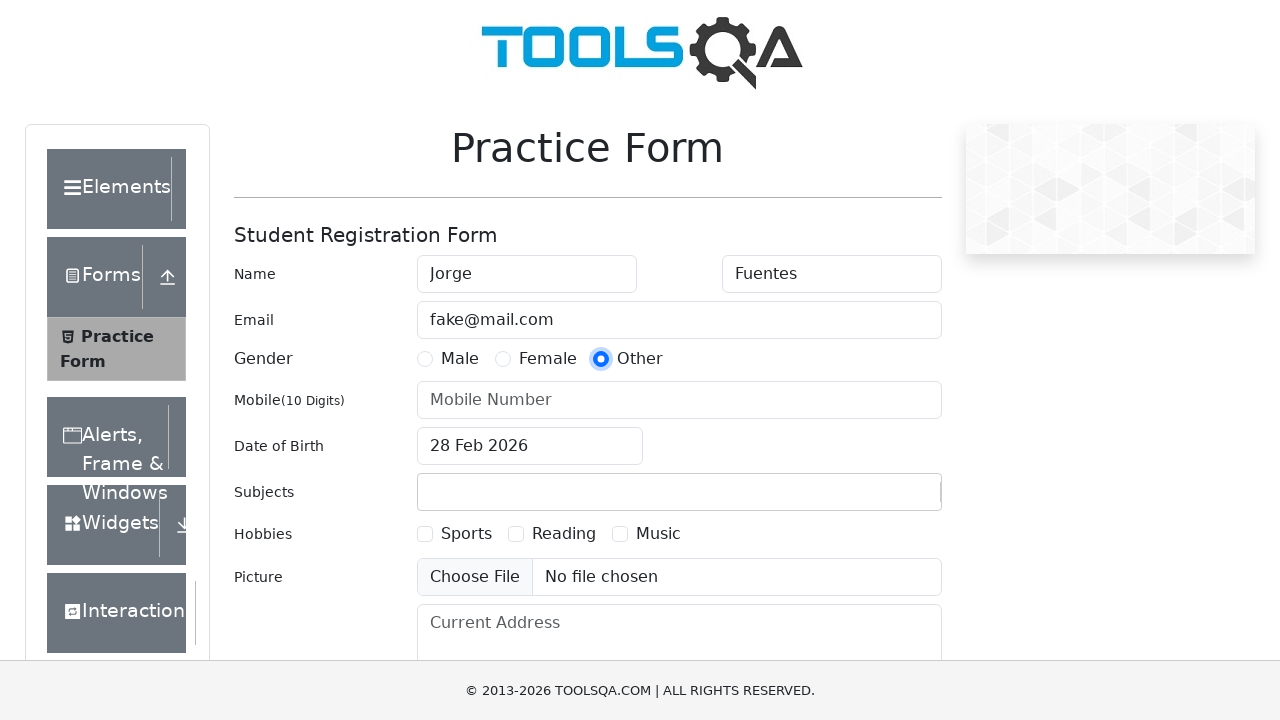

Filled mobile number with '0123456789' on #userNumber
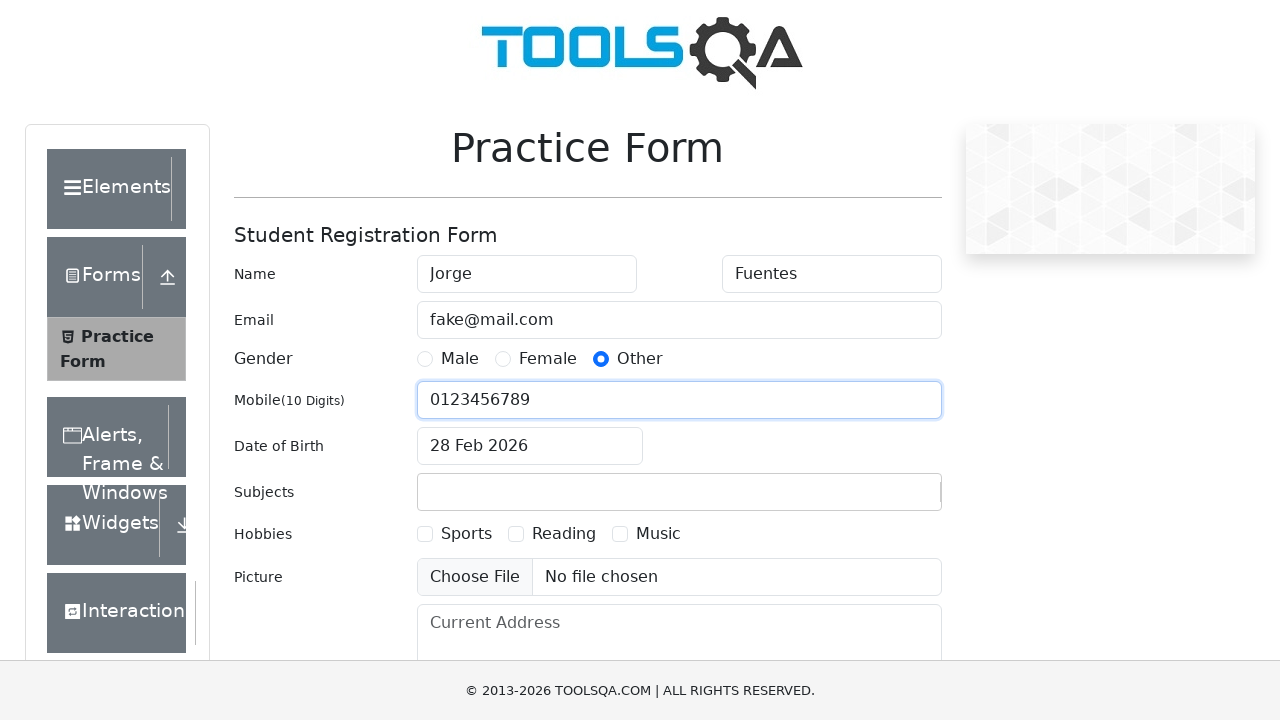

Clicked date of birth input field at (530, 446) on #dateOfBirthInput
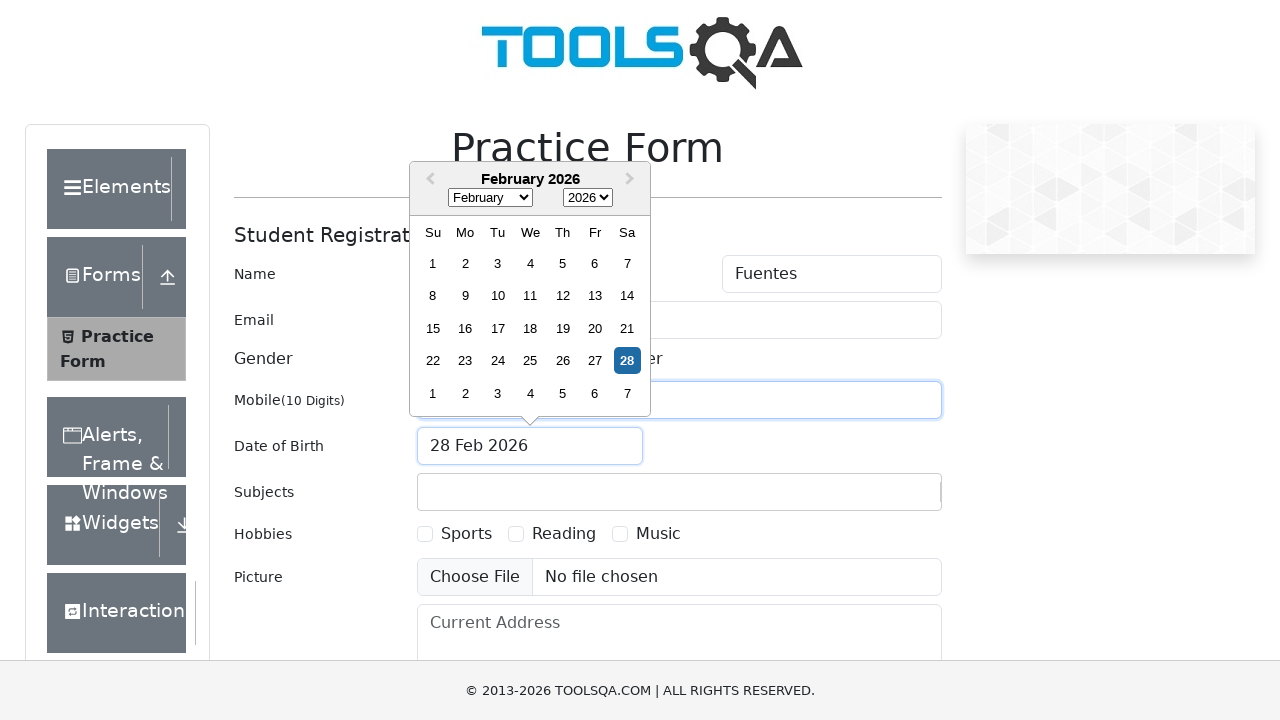

Selected all text in date of birth field
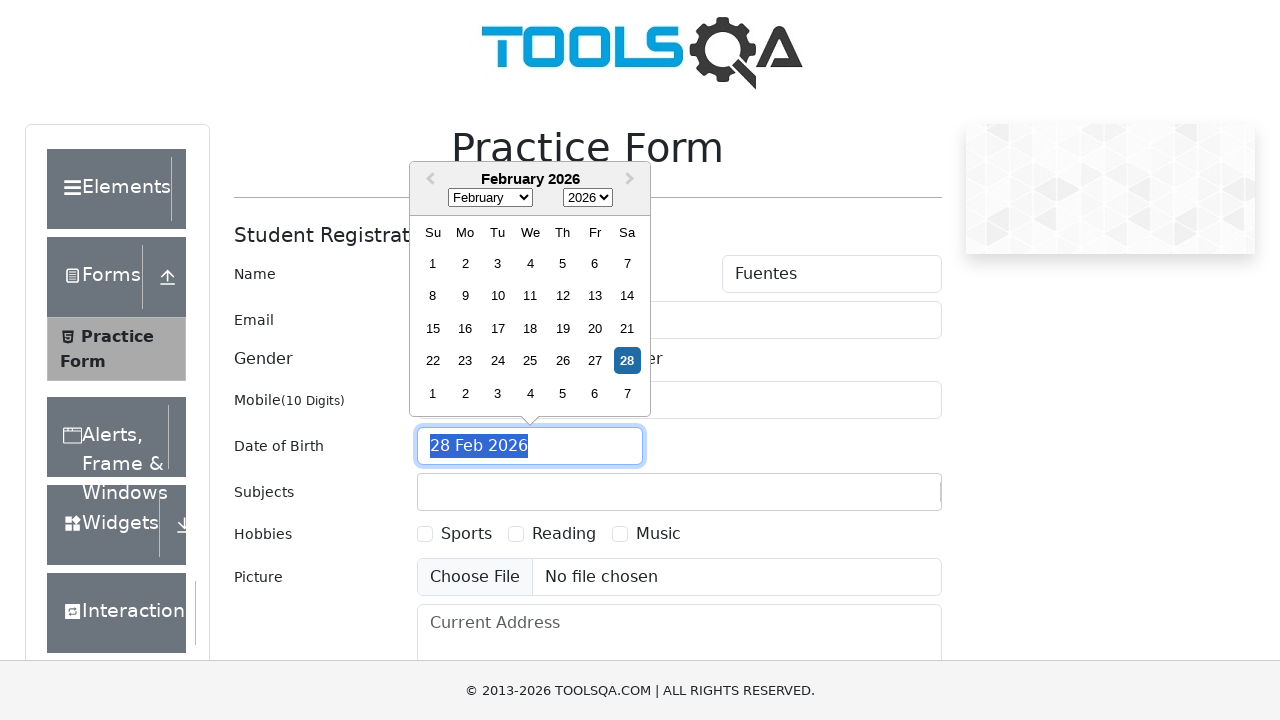

Typed date of birth '10 Sep 1997'
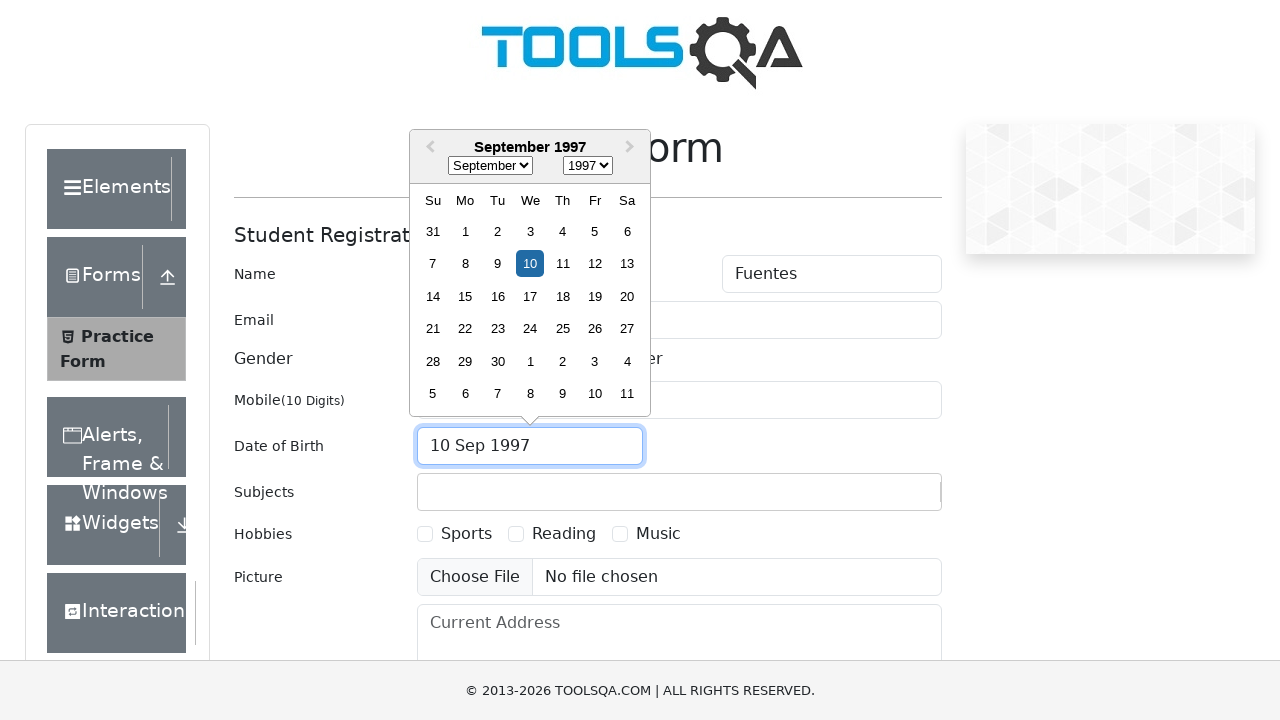

Pressed Escape to close date picker
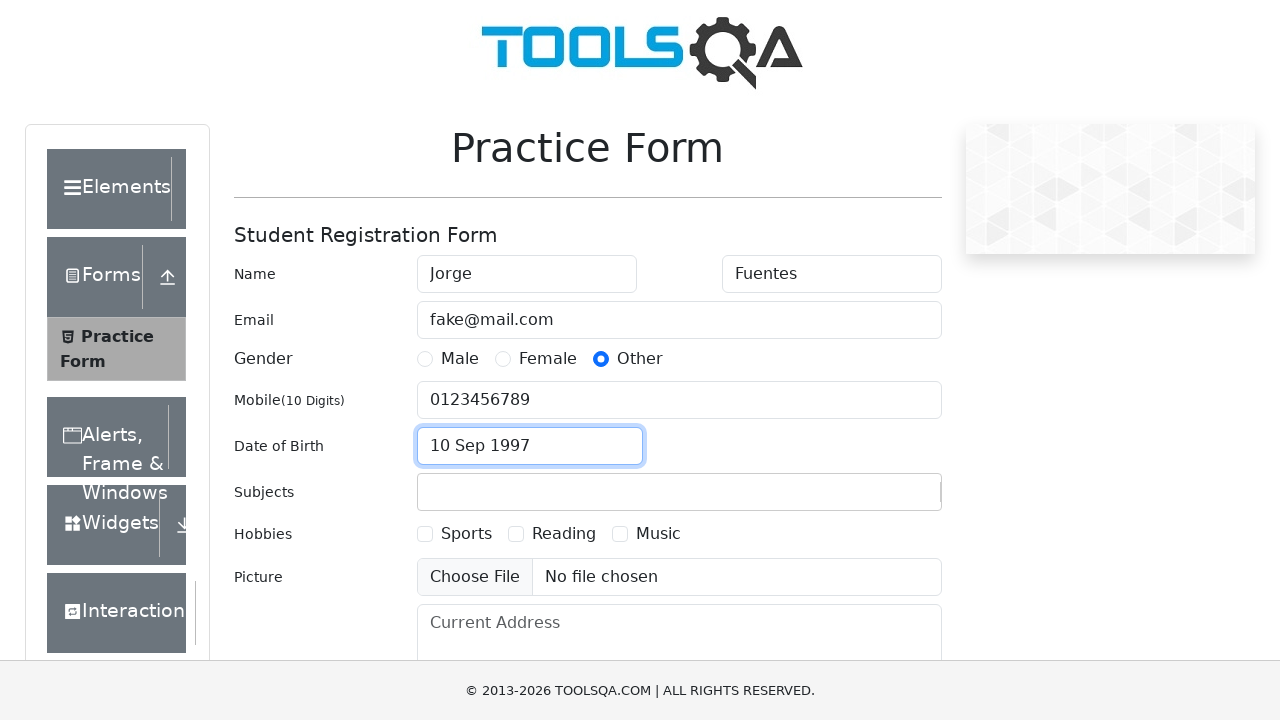

Filled subjects field with 'HelloWorld' on #subjectsInput
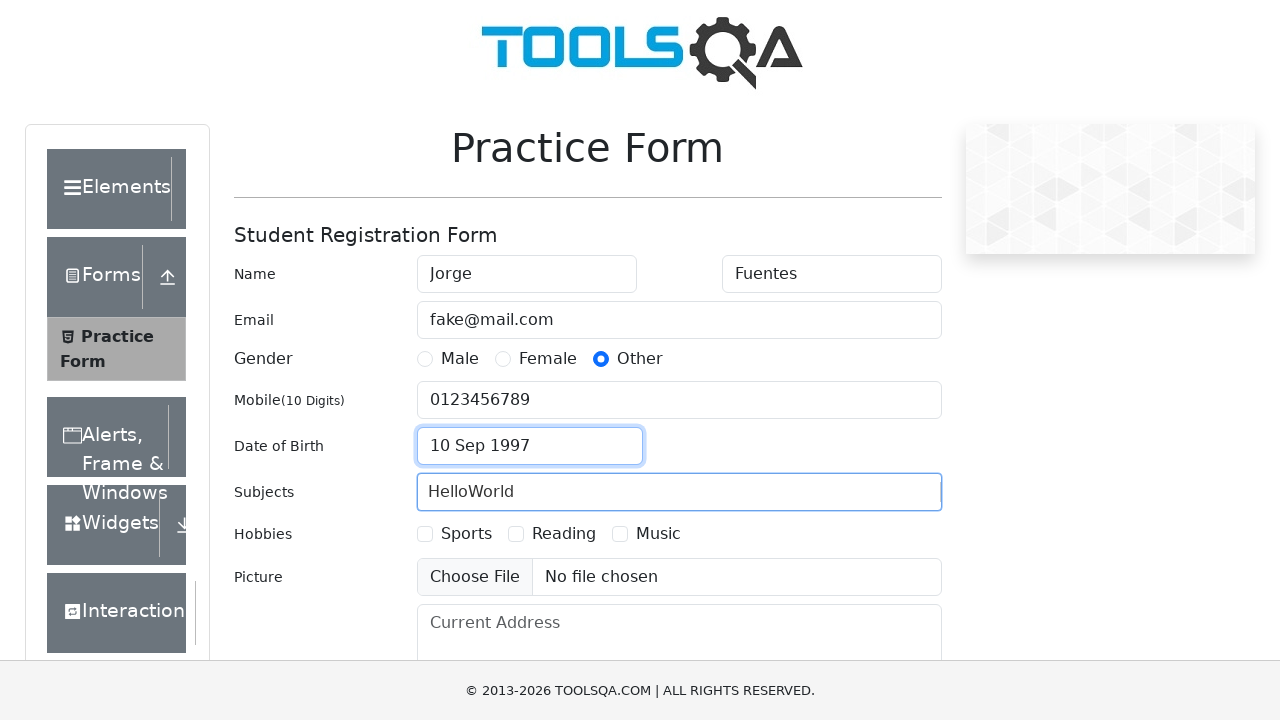

Clicked first hobbies checkbox at (466, 534) on label[for='hobbies-checkbox-1']
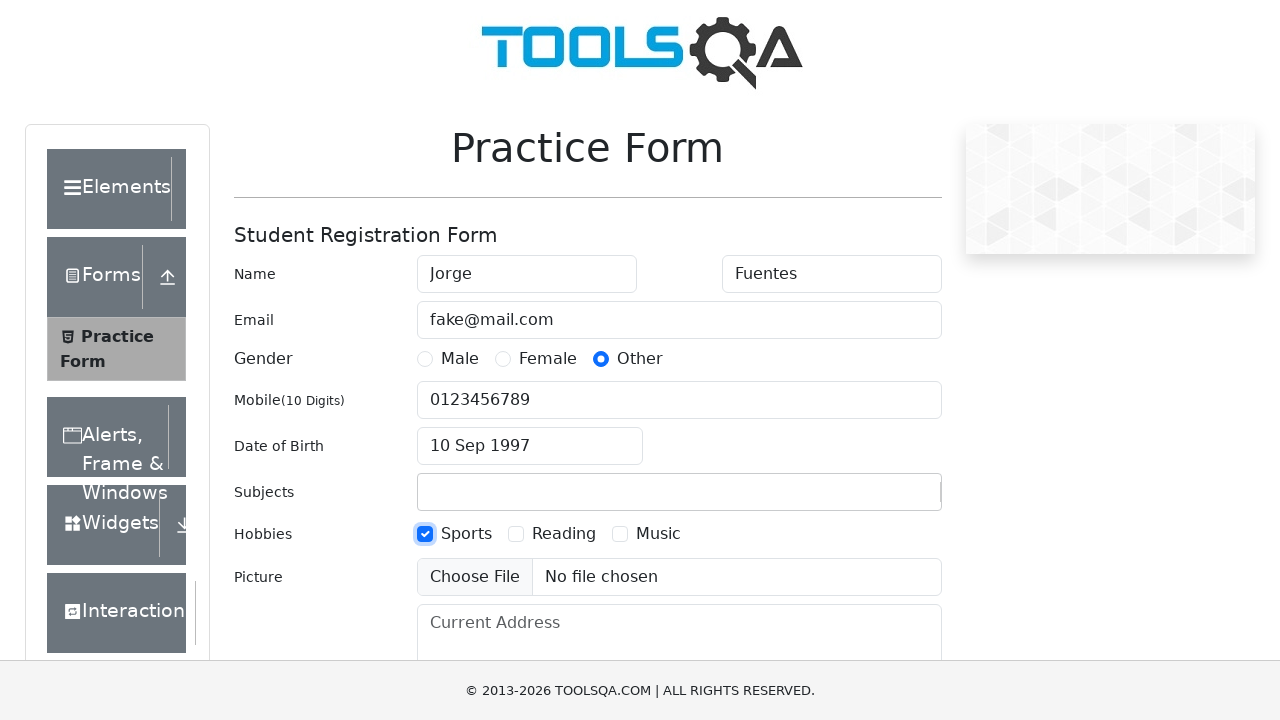

Clicked second hobbies checkbox at (564, 534) on label[for='hobbies-checkbox-2']
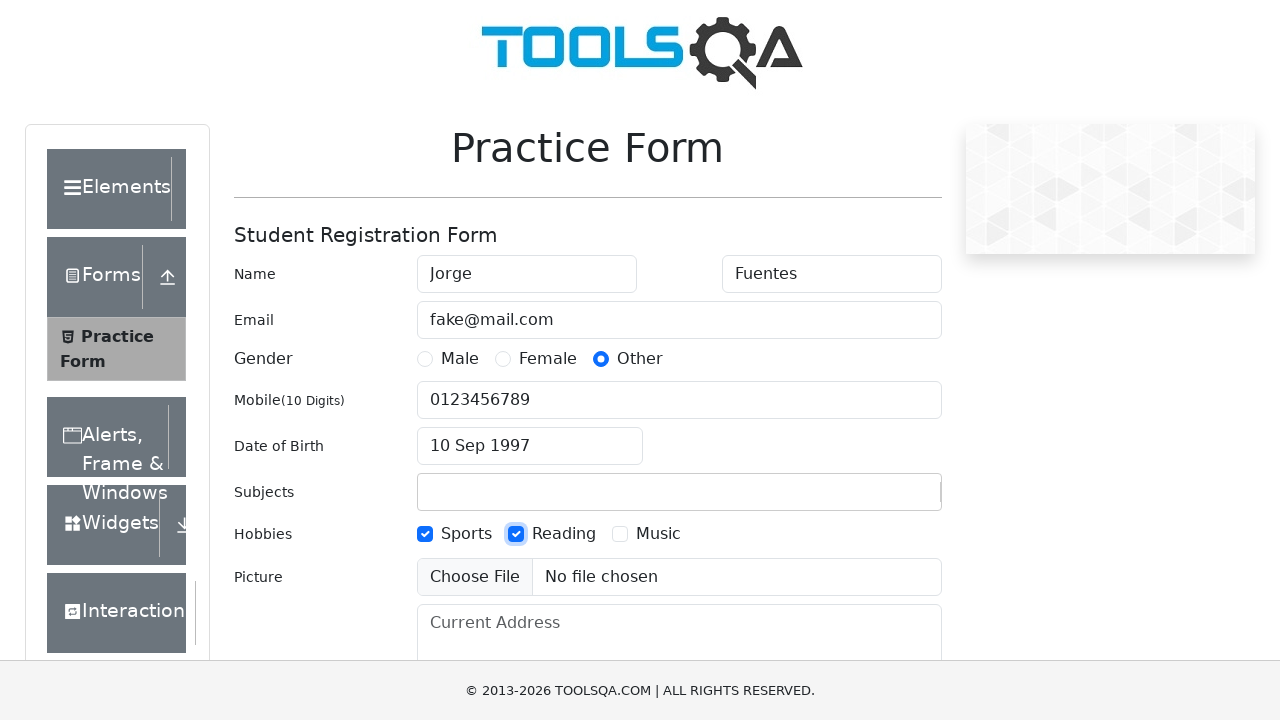

Clicked third hobbies checkbox at (658, 534) on label[for='hobbies-checkbox-3']
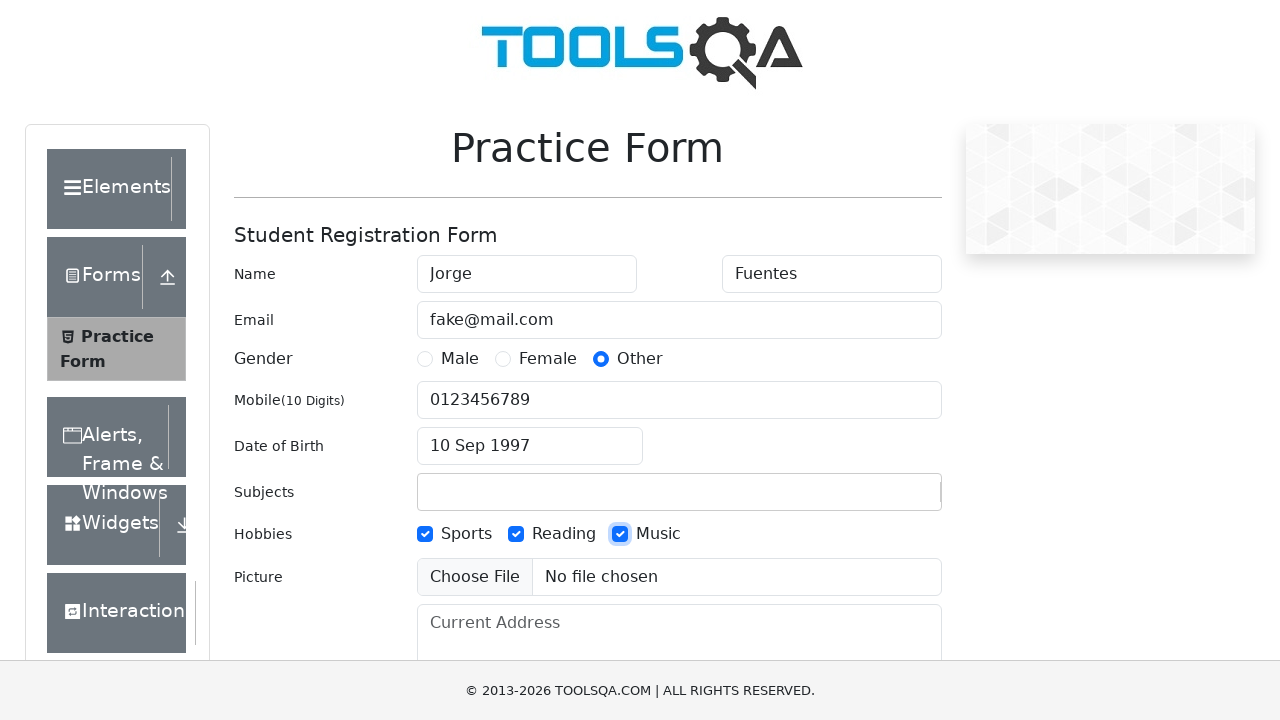

Filled current address field on #currentAddress
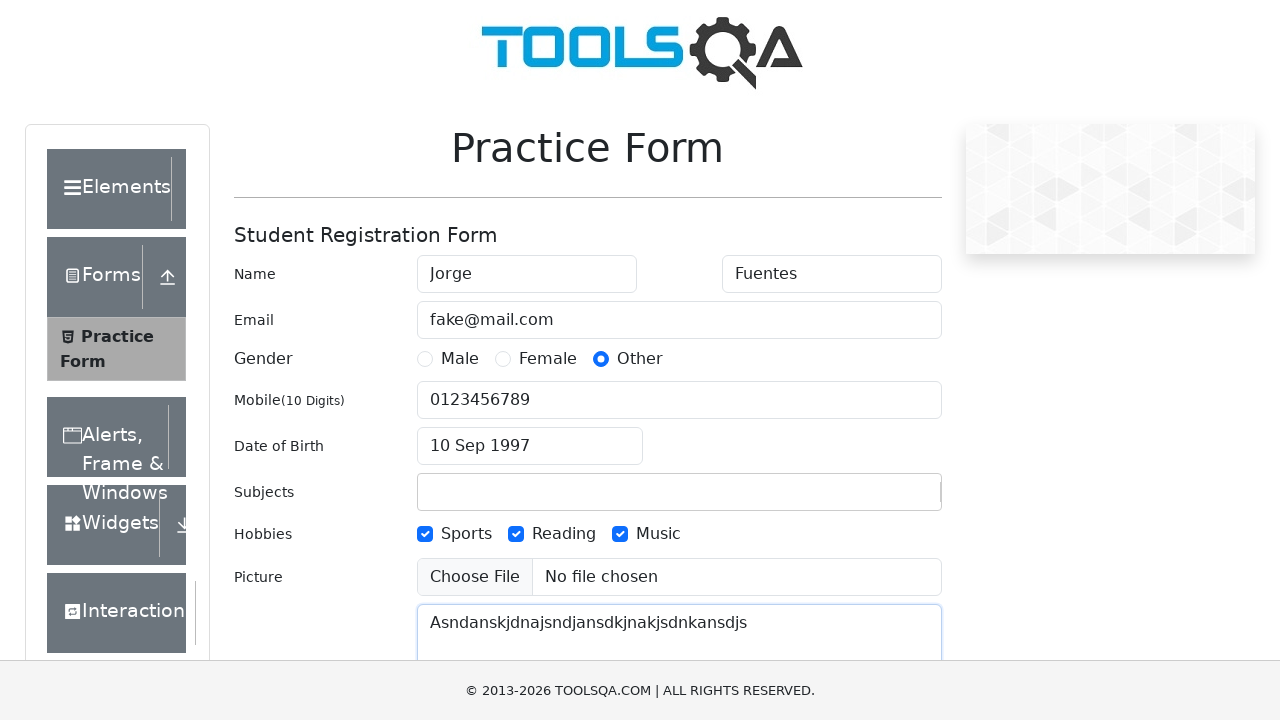

Clicked submit button to submit the form at (885, 499) on #submit
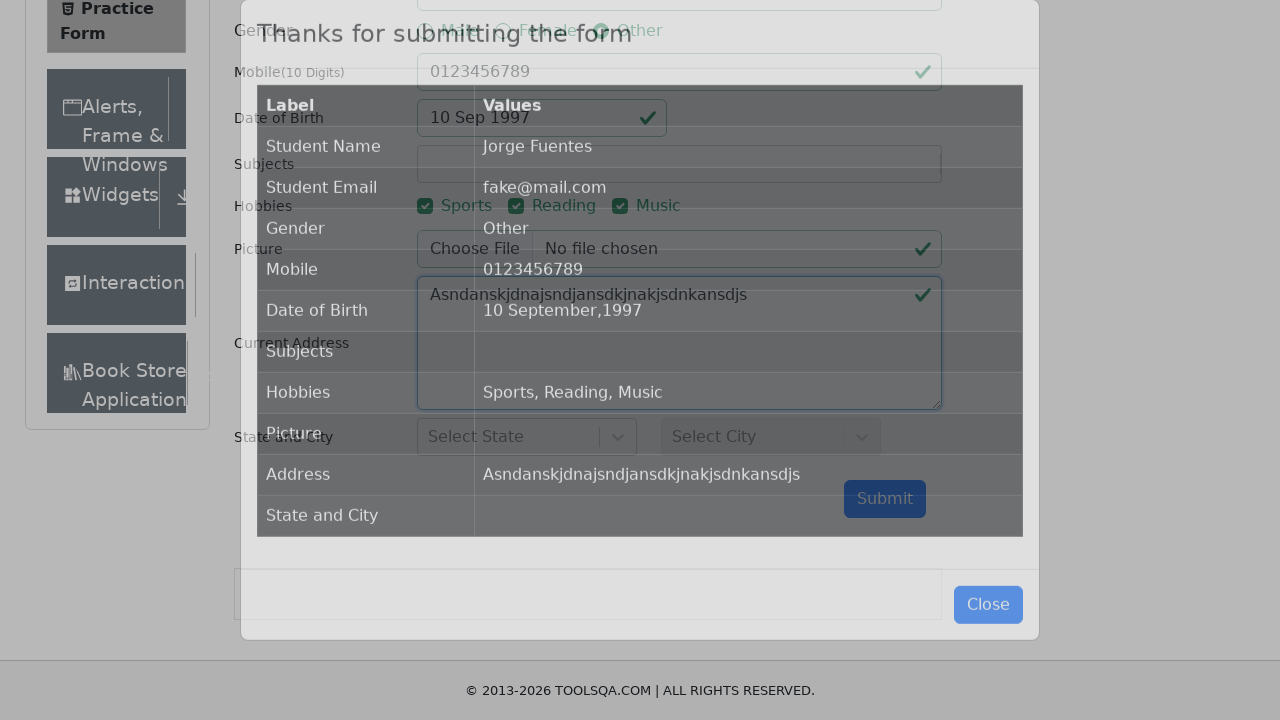

Waited 2 seconds for form submission to complete
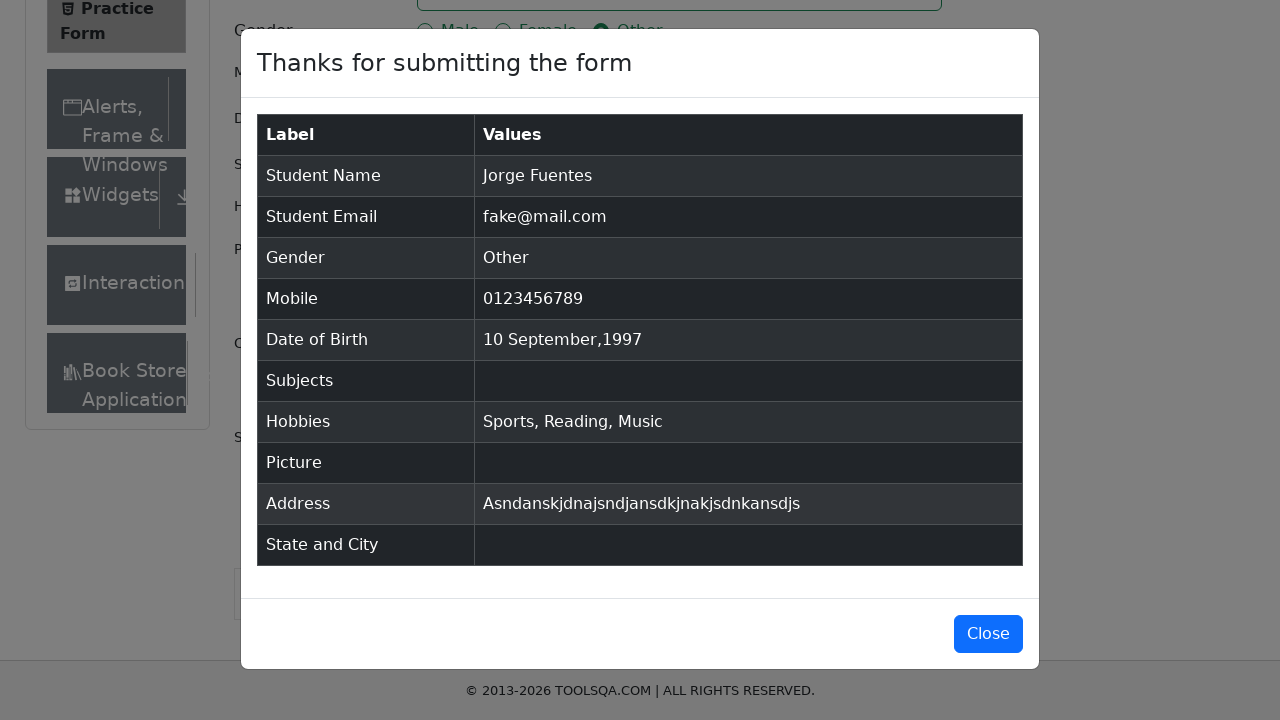

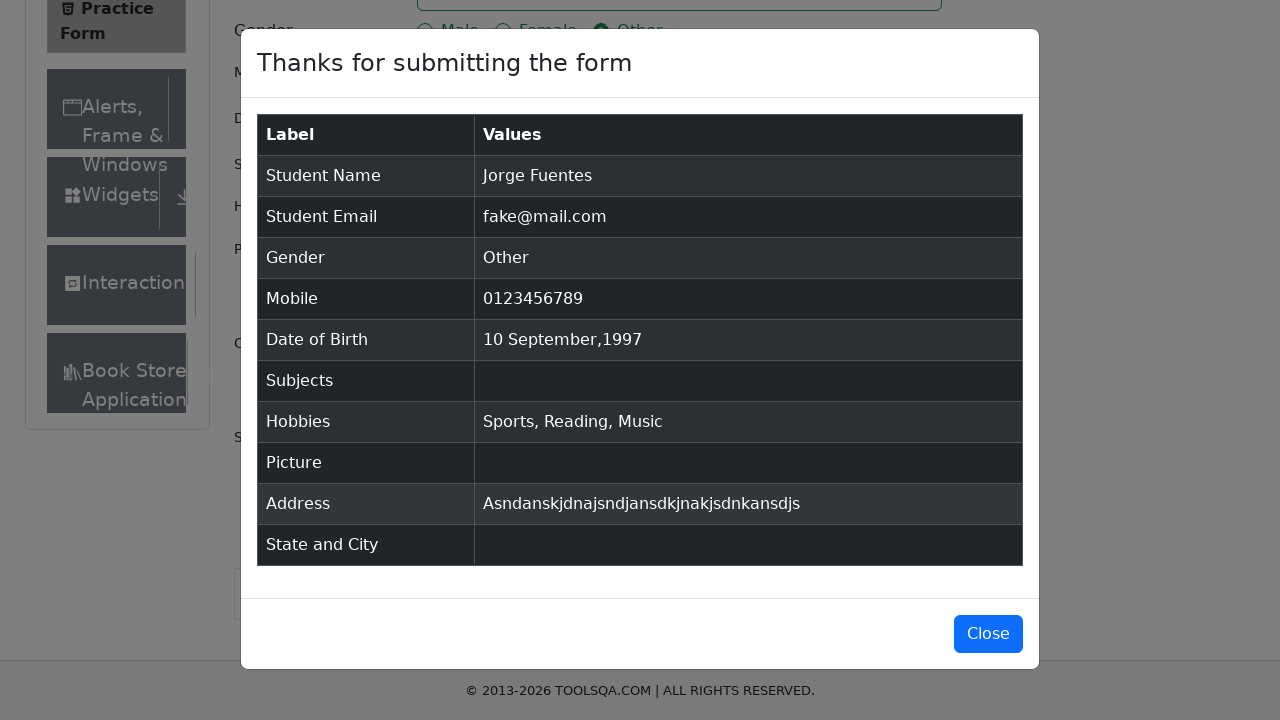